Tests the search functionality on a software engineering course webpage by clicking the search button, entering a search query "UML", and verifying the search results contain expected content.

Starting URL: https://maciejskorski.github.io/software_engineering

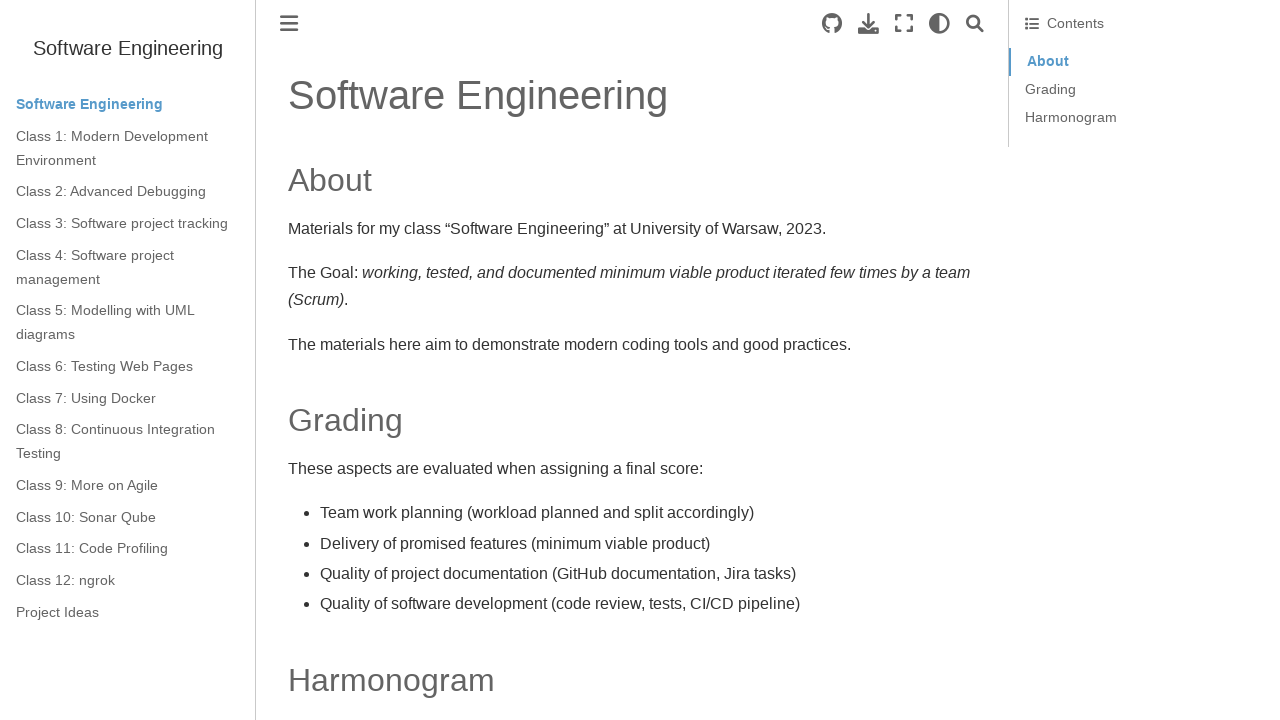

Clicked search button to open search interface at (975, 24) on .search-button
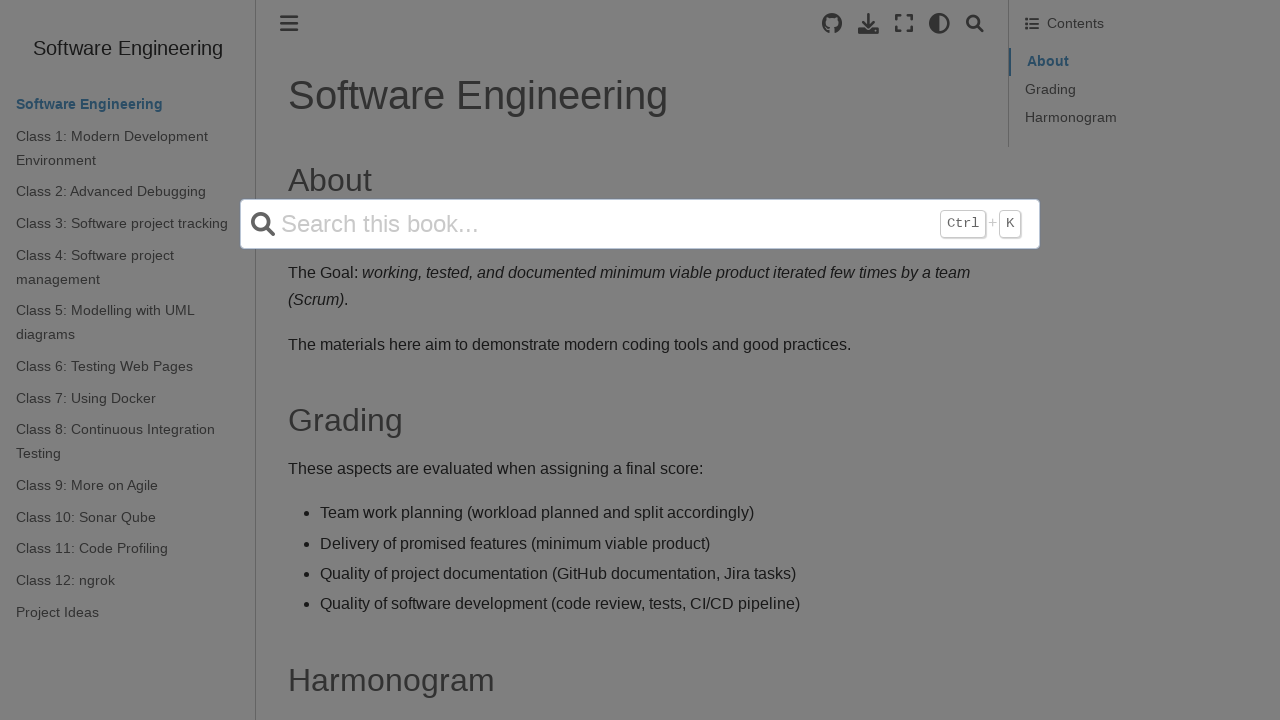

Filled search input with 'UML' query on input[name='q']
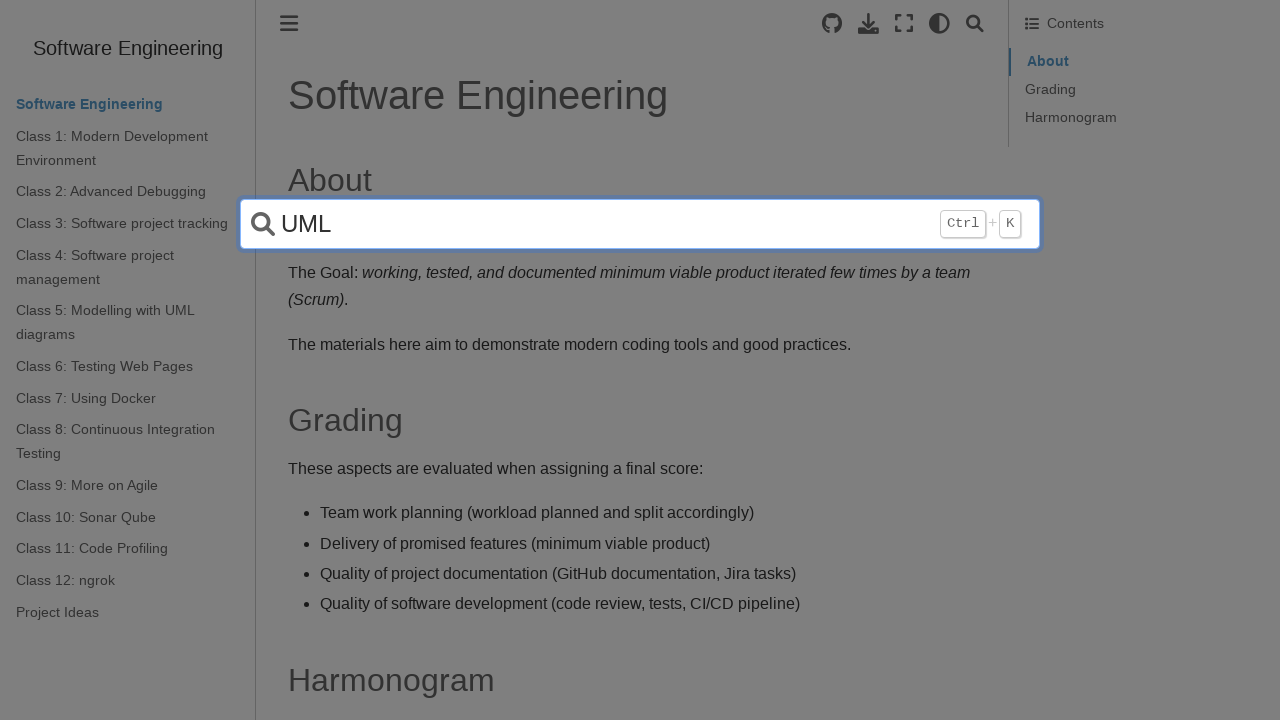

Pressed Enter to submit search query on input[name='q']
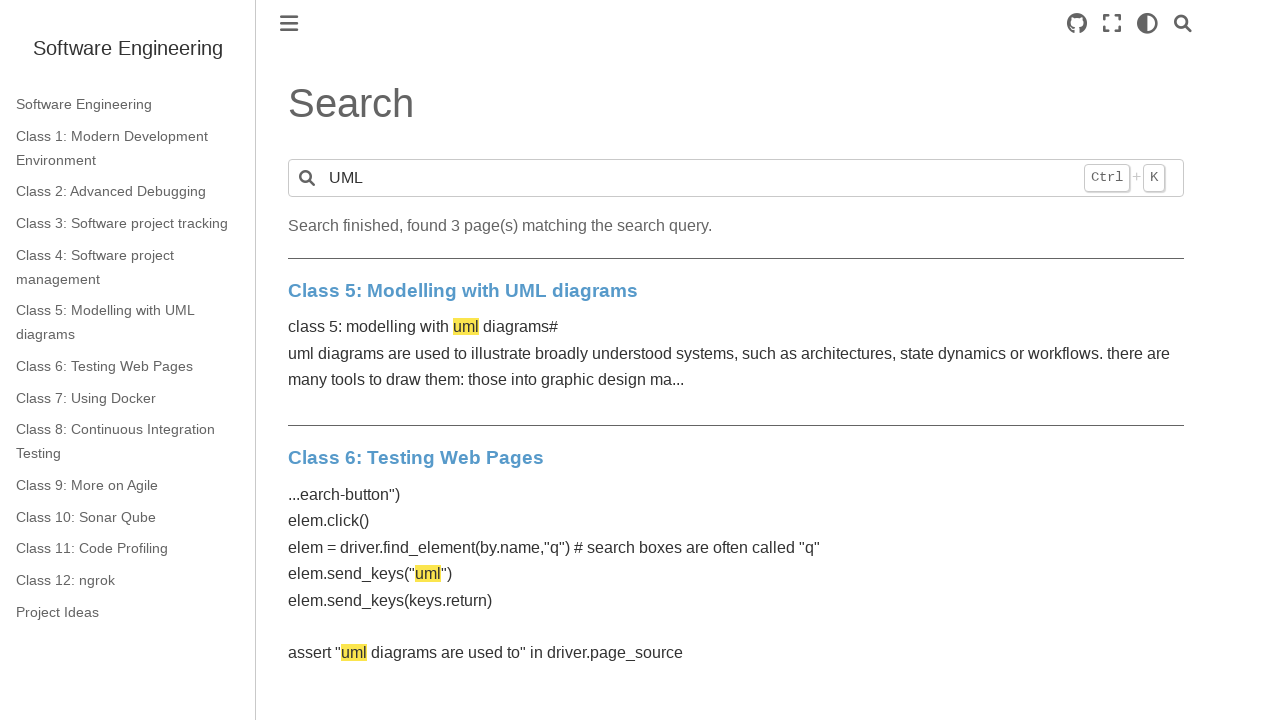

Search results loaded and verified content contains 'uml diagrams are used to'
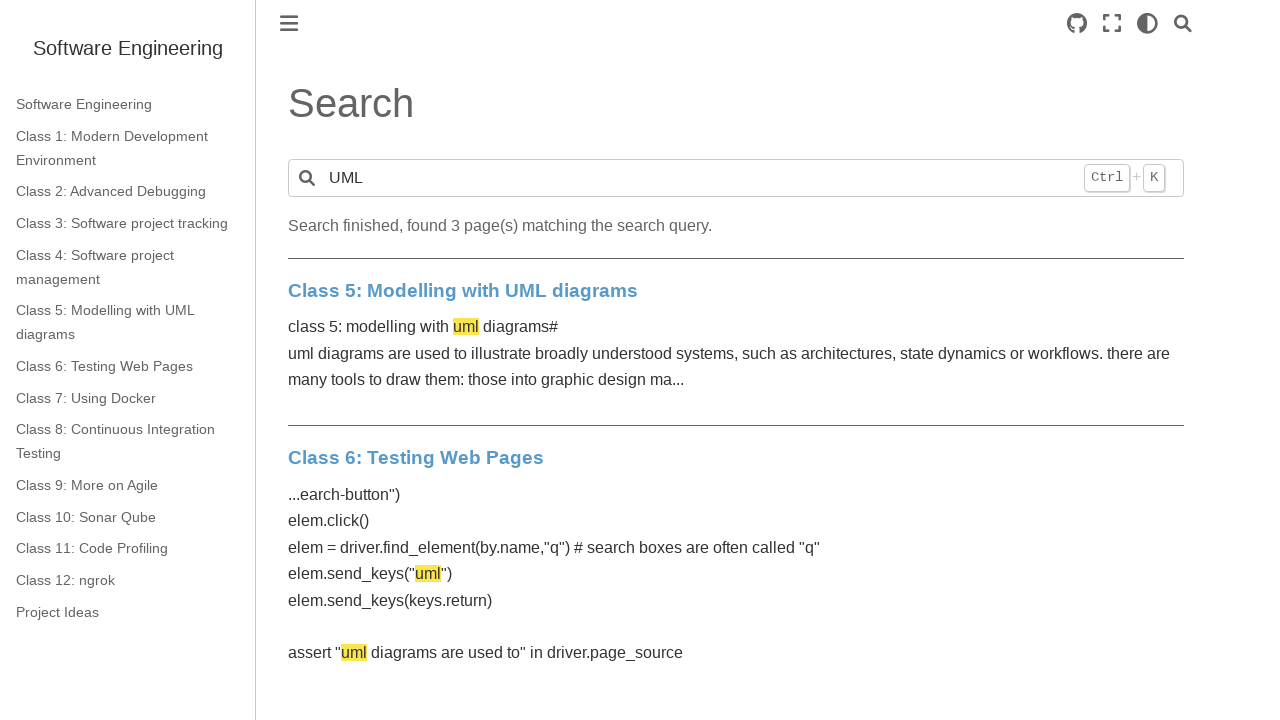

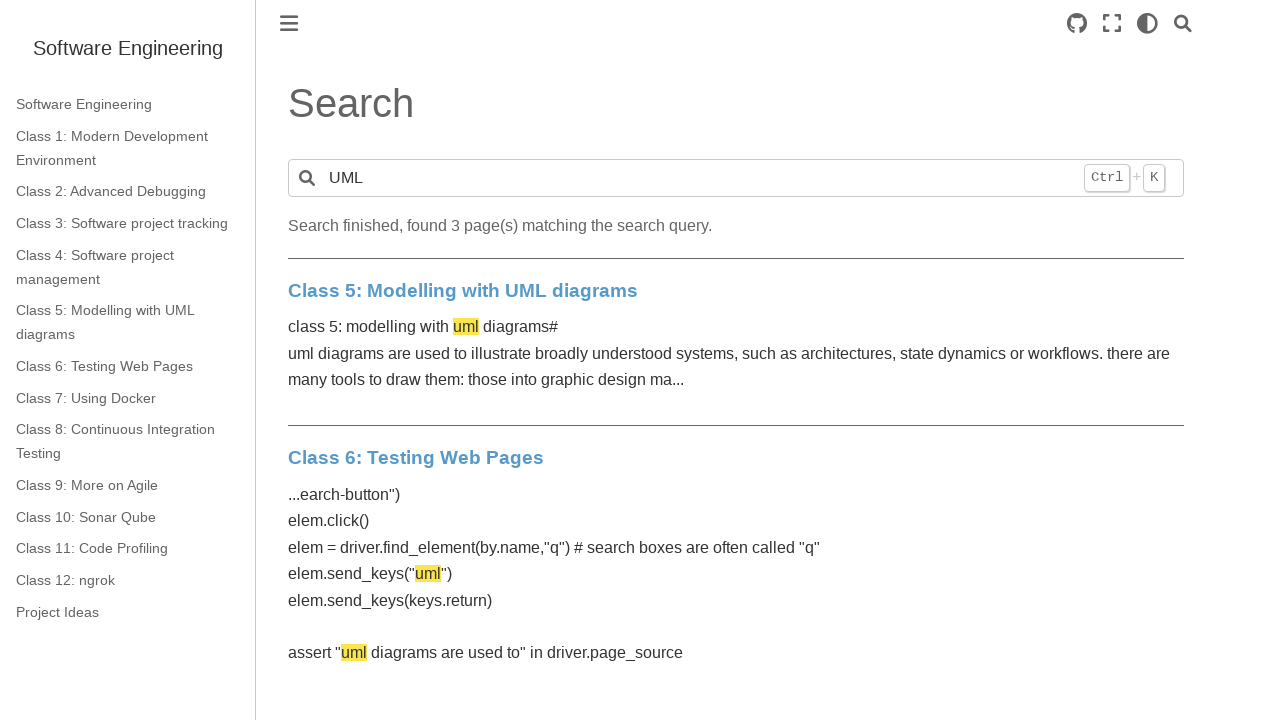